Tests toggling visibility of hidden elements on W3Schools demo page by clicking a button to show/hide a div element

Starting URL: https://www.w3schools.com/howto/howto_js_toggle_hide_show.asp

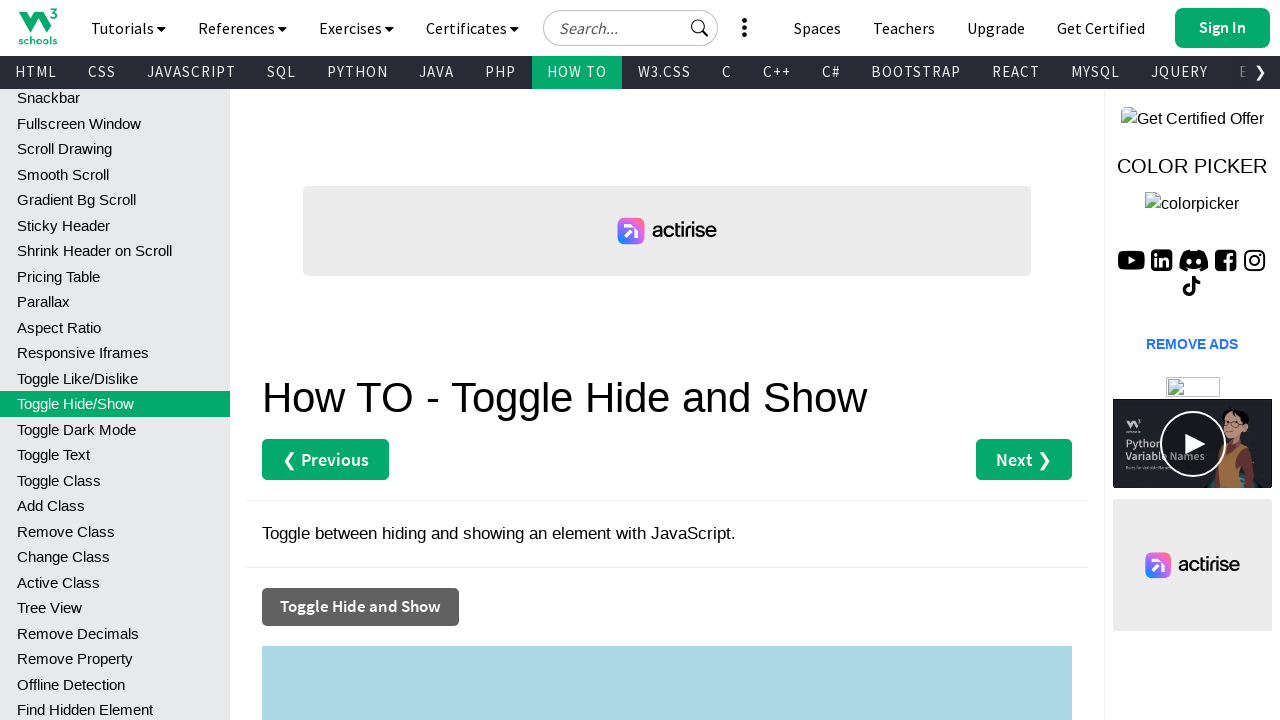

Checked initial visibility of hidden div element
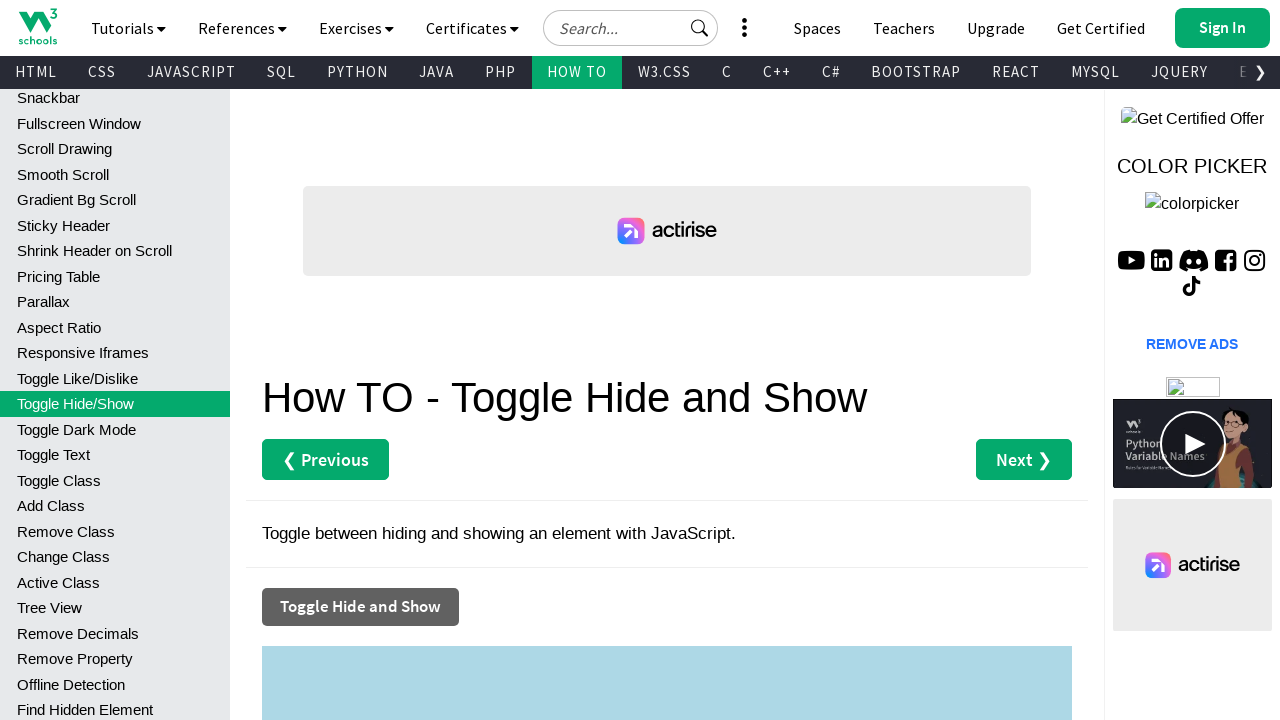

Clicked toggle button to show/hide div element at (360, 607) on xpath=//button[@class='ws-btn w3-hover-black w3-dark-grey']
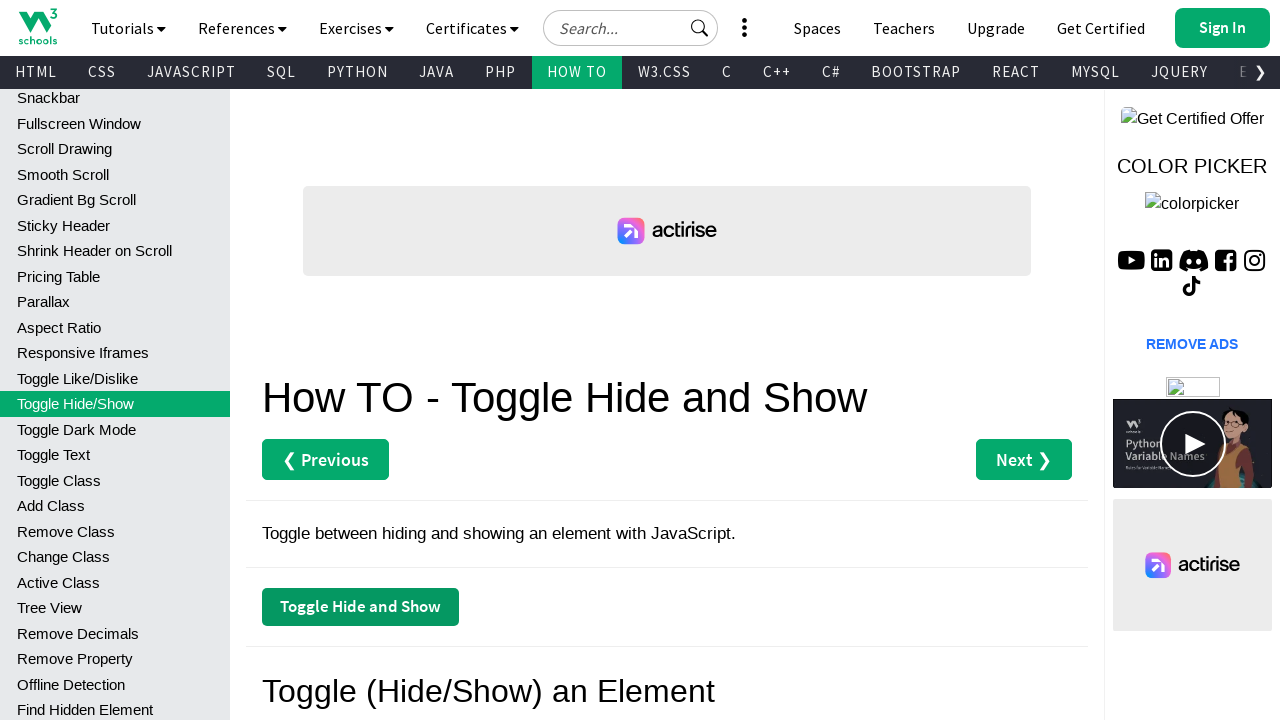

Checked visibility of div element after toggle
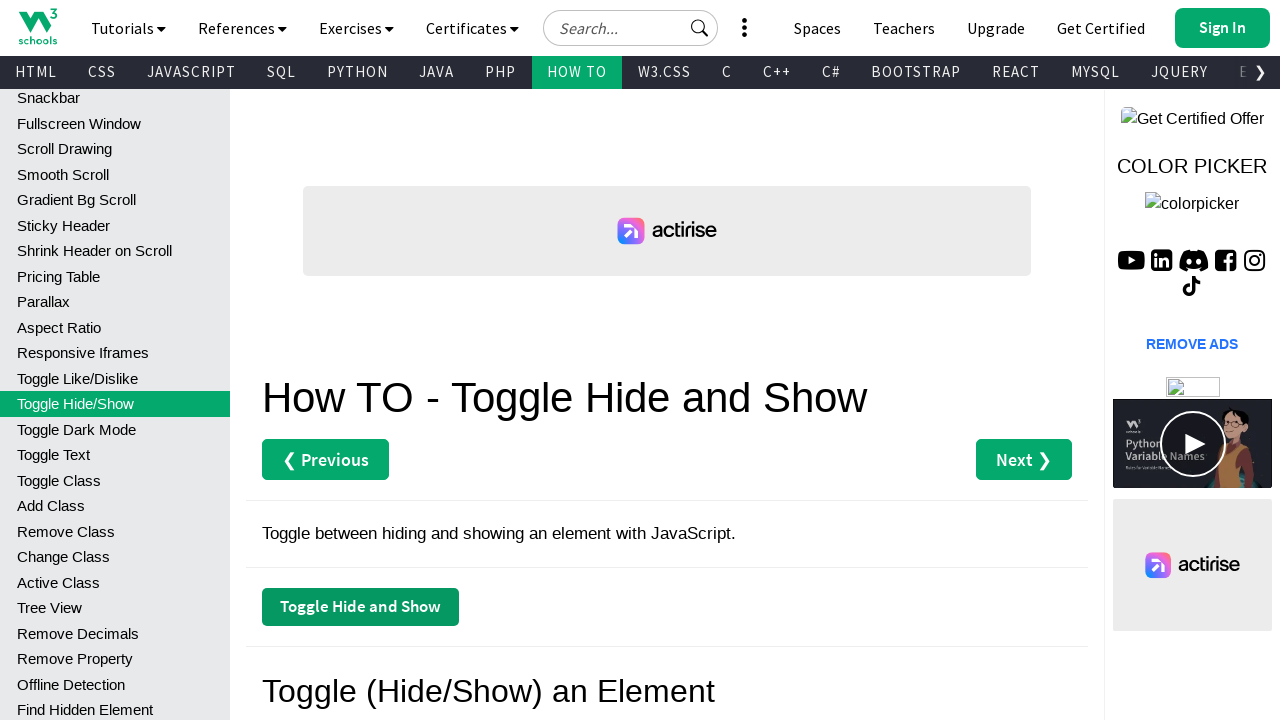

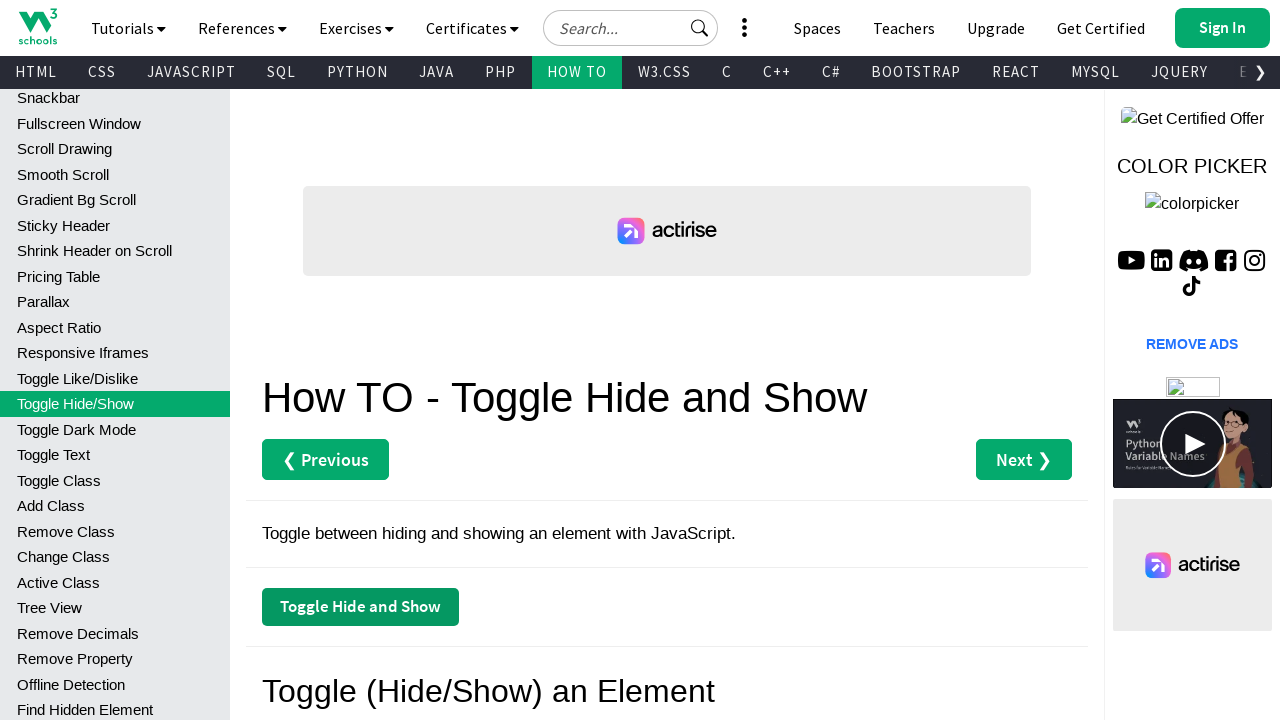